Tests a number input field by entering a numeric value, using arrow keys to increment the value, and verifying that non-numeric characters are not accepted

Starting URL: http://the-internet.herokuapp.com/inputs

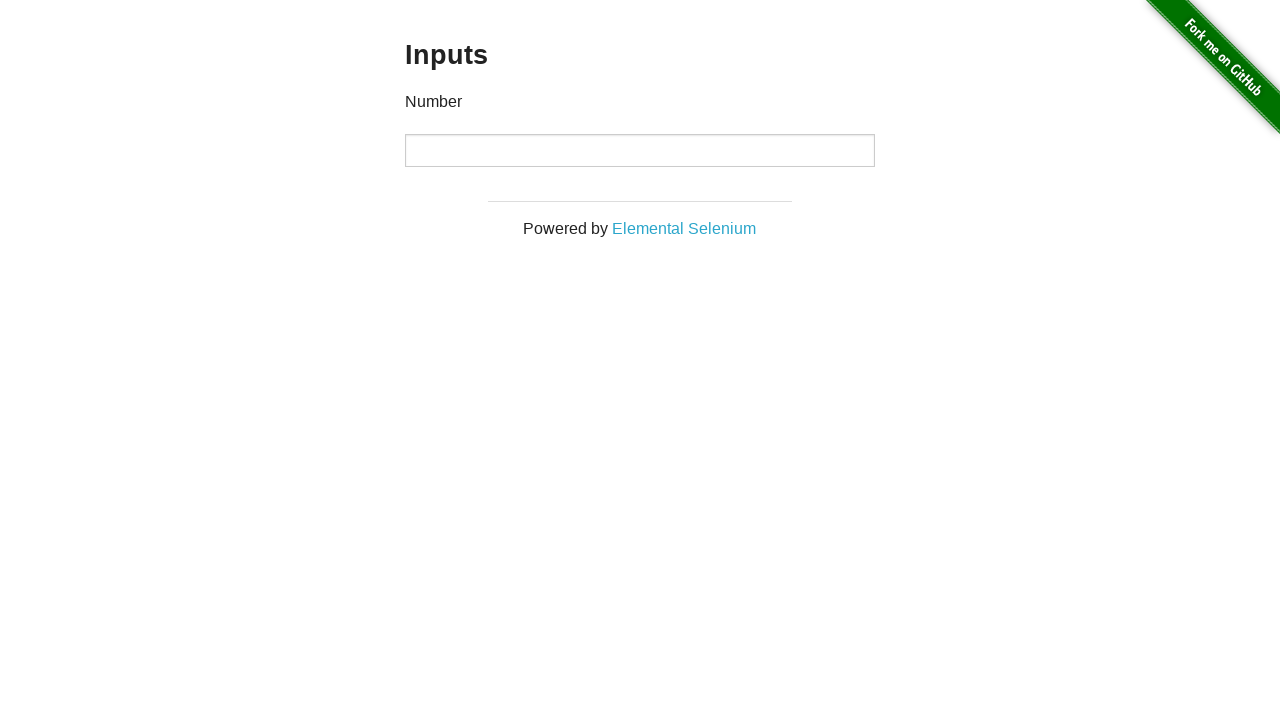

Filled number input field with value '5' on input
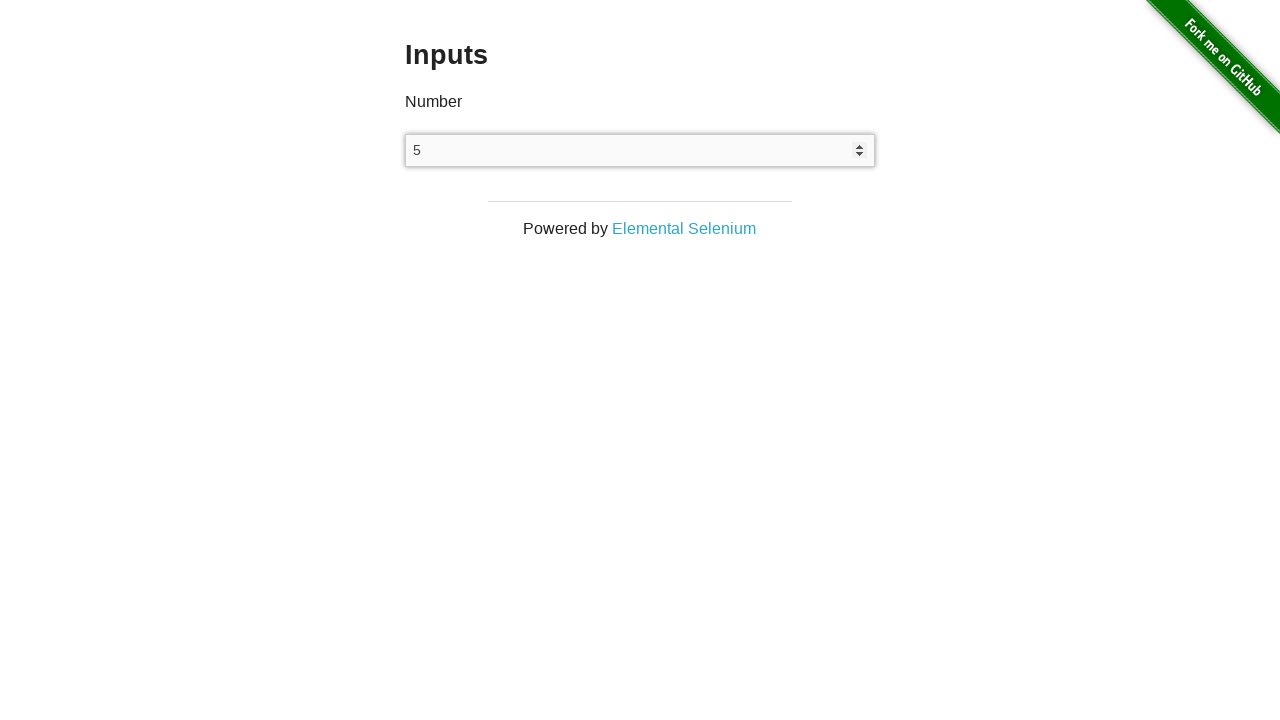

Verified that input value is '5'
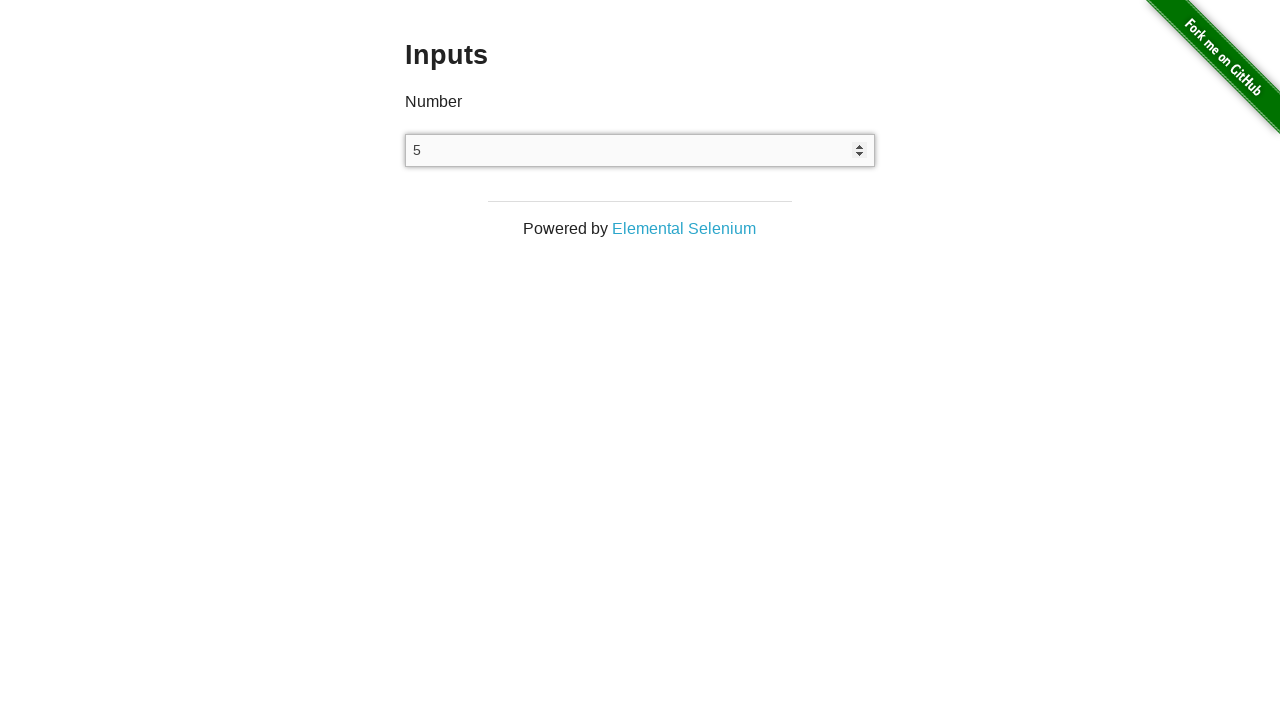

Pressed ArrowUp key to increment the value on input
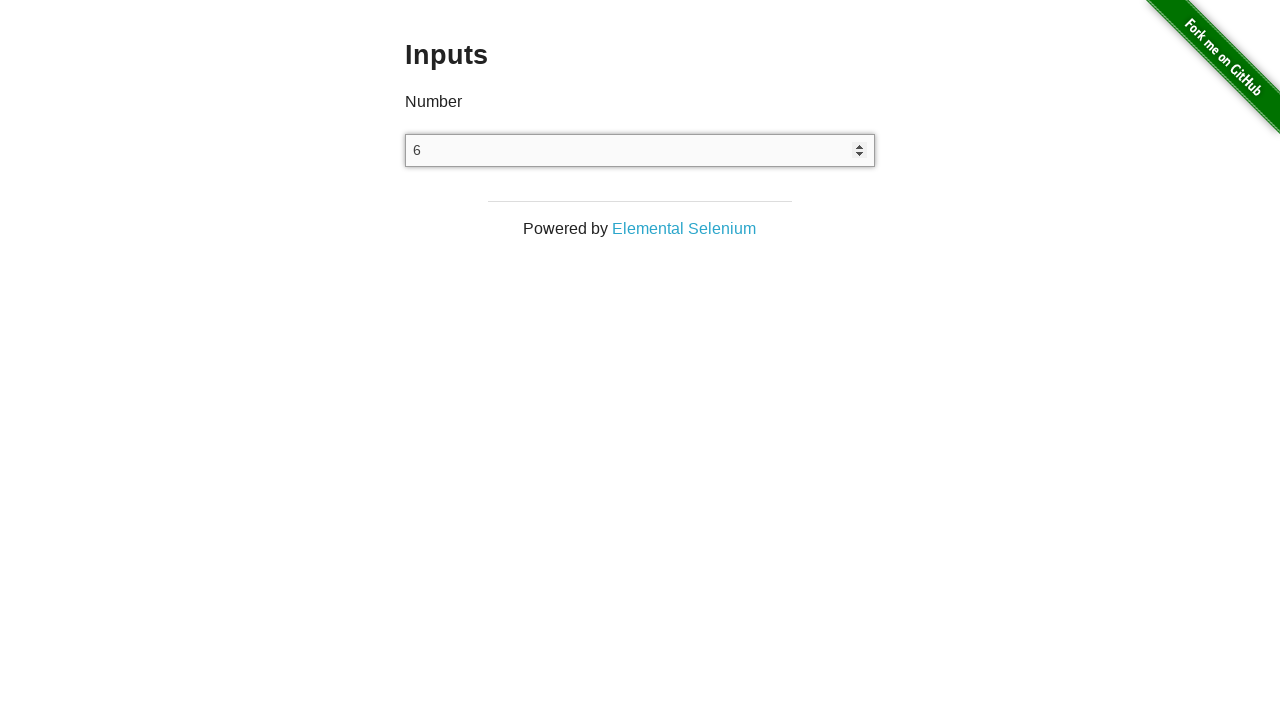

Verified that input value increased to '6'
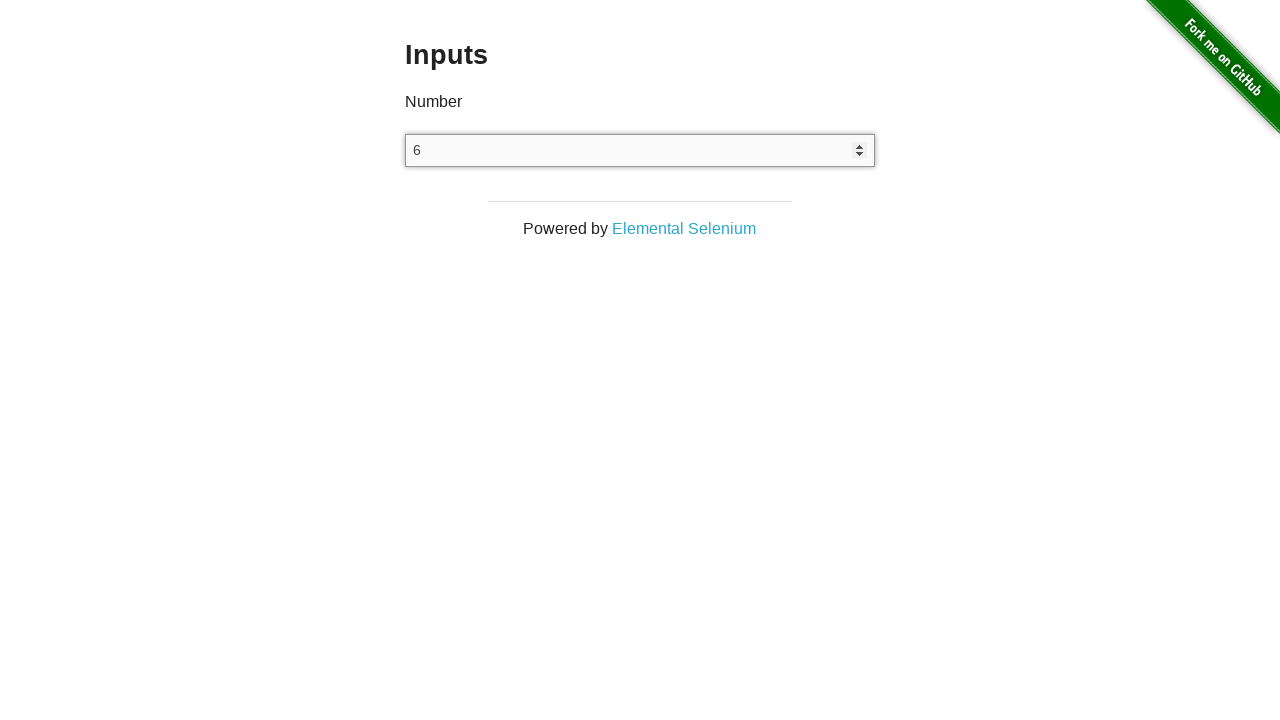

Attempted to type letters 'Natasha' into number input field on input
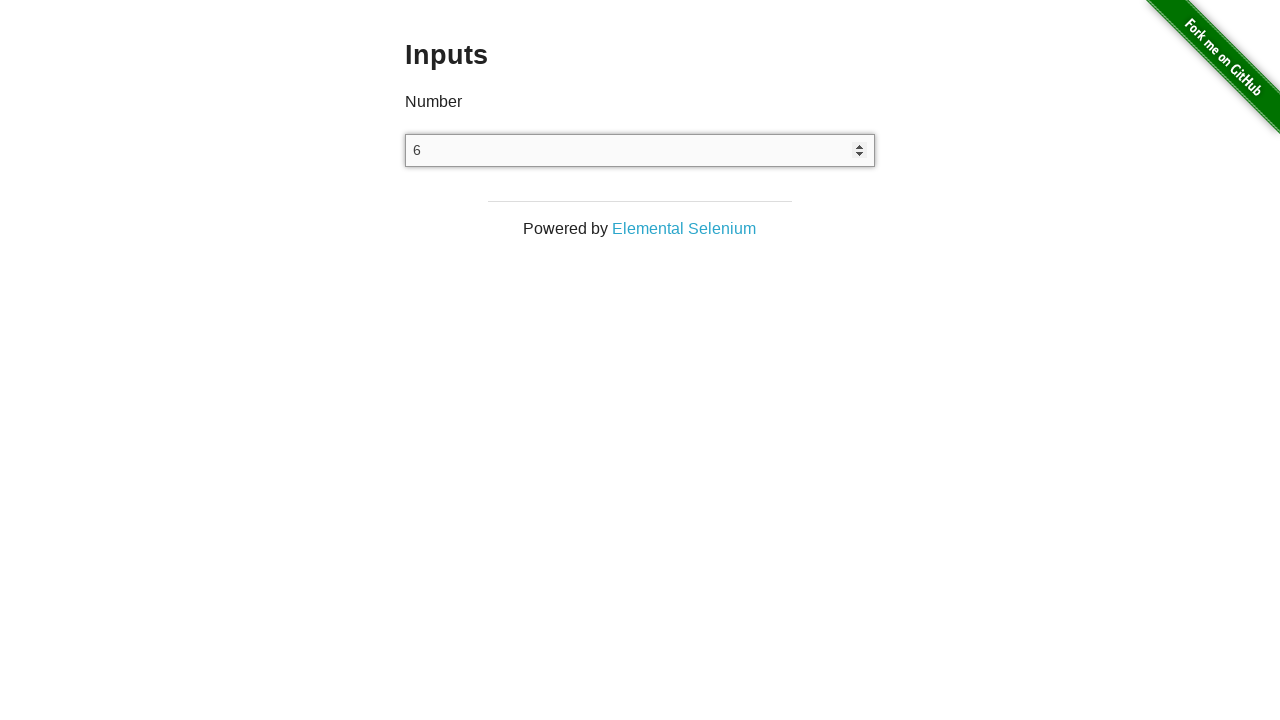

Verified that input value remains '6' and letters were rejected
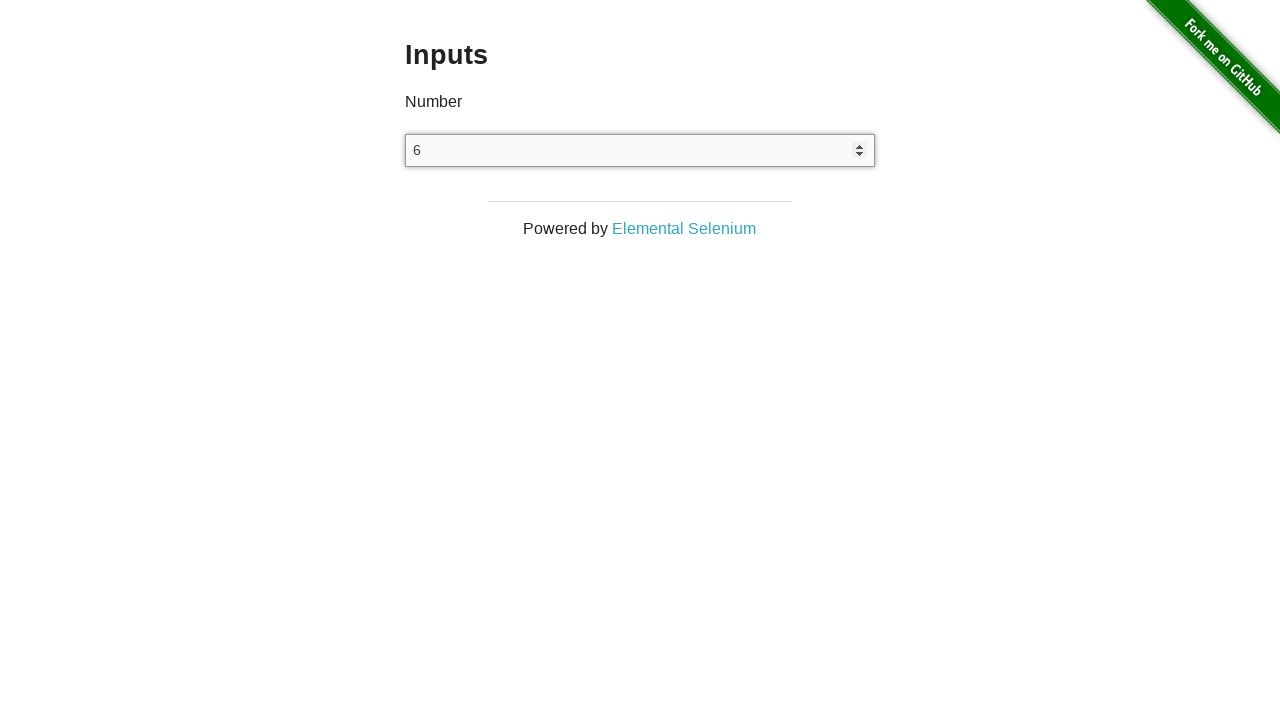

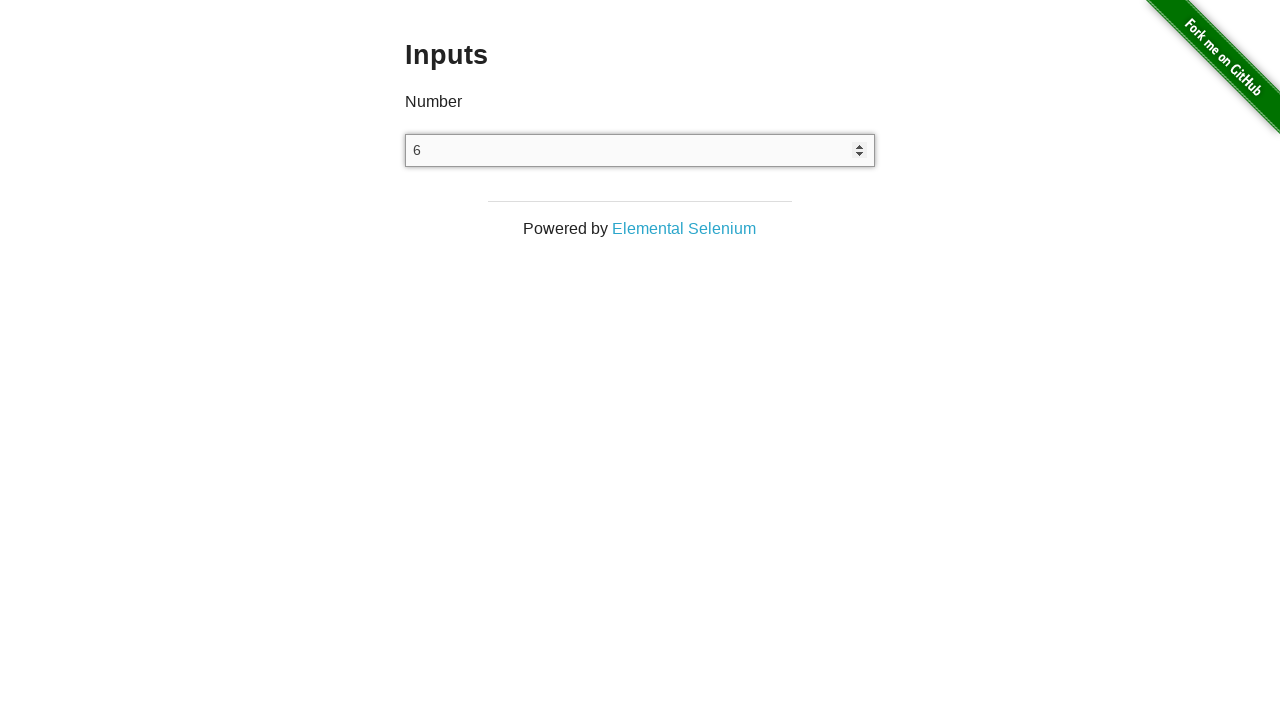